Navigates to the Dutch energy label lookup website, enters a property identifier in the search field, and clicks the search button to view energy label information.

Starting URL: https://www.ep-online.nl/Energylabel/Search

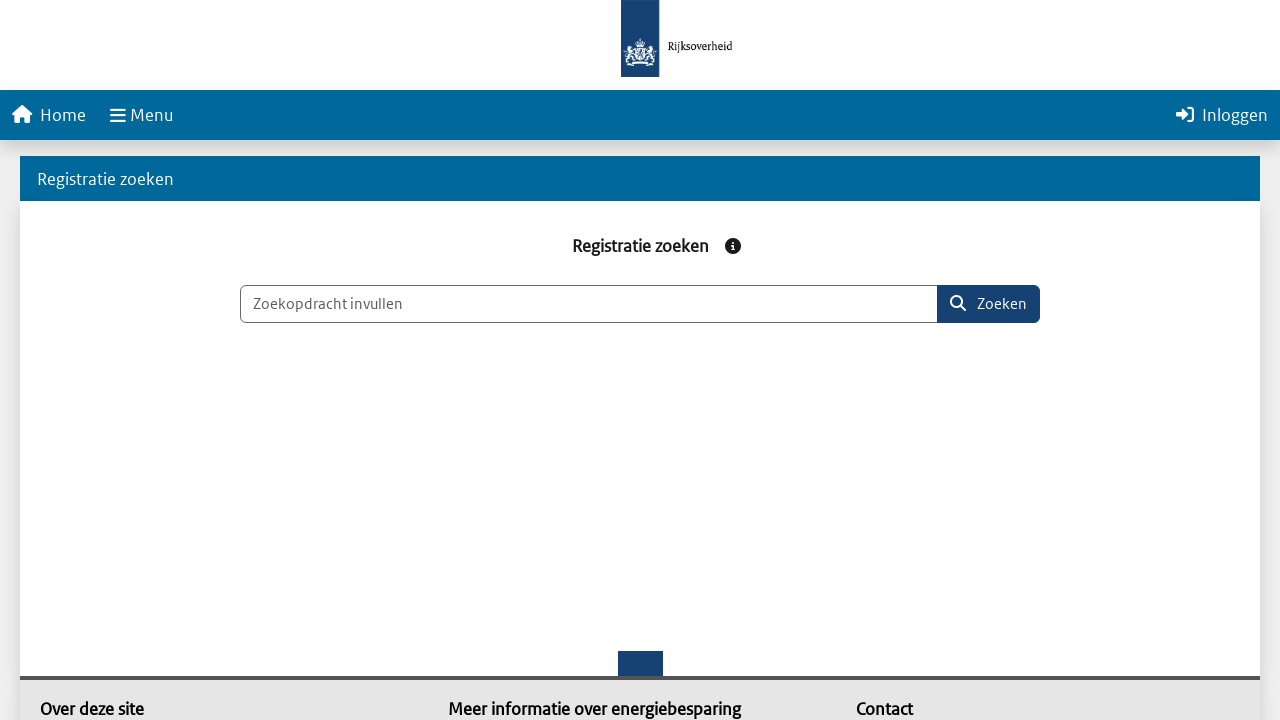

Waited for search input field to load
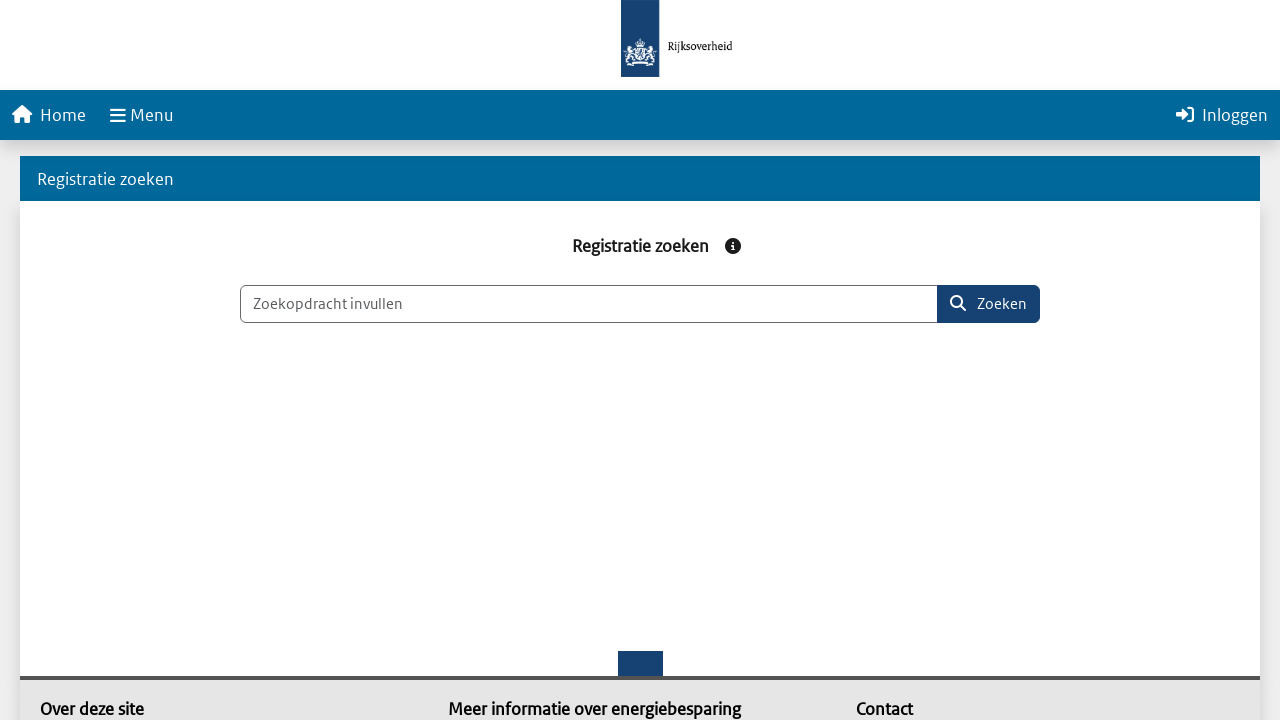

Entered property identifier '0363010012345678' in search field on #SearchValue
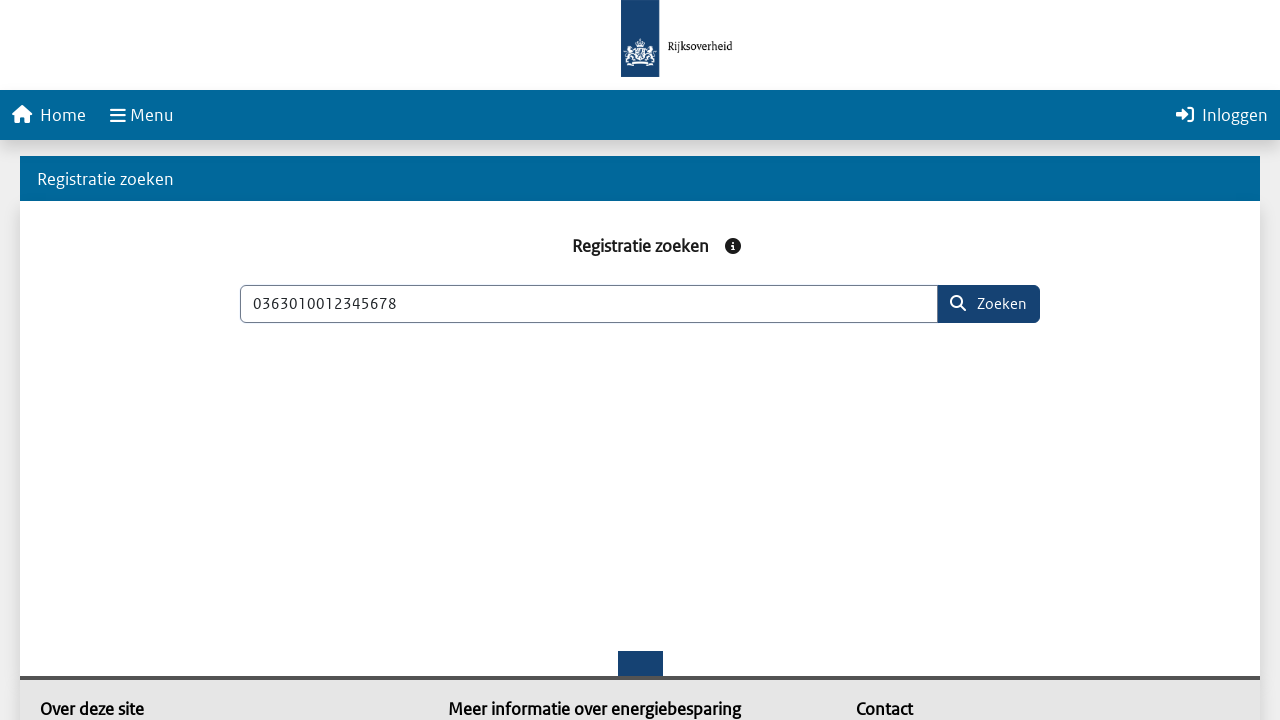

Waited for search button to load
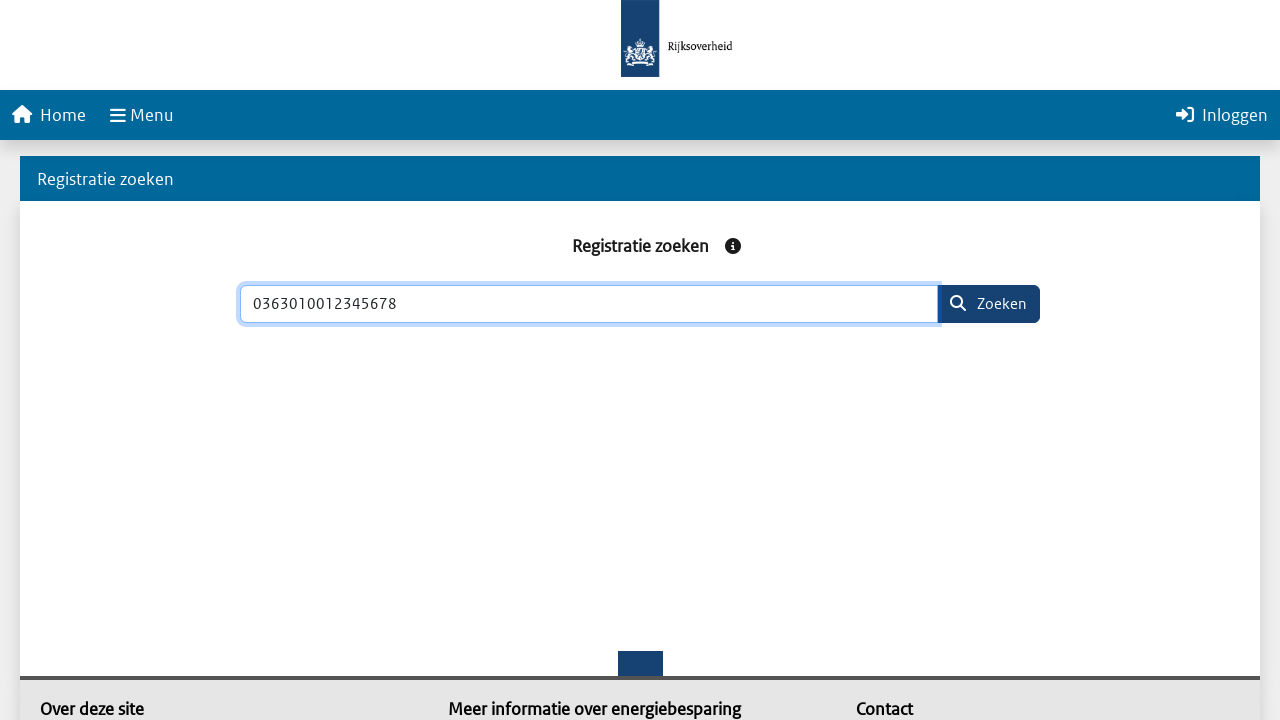

Clicked search button to retrieve energy label information at (988, 304) on #searchButton
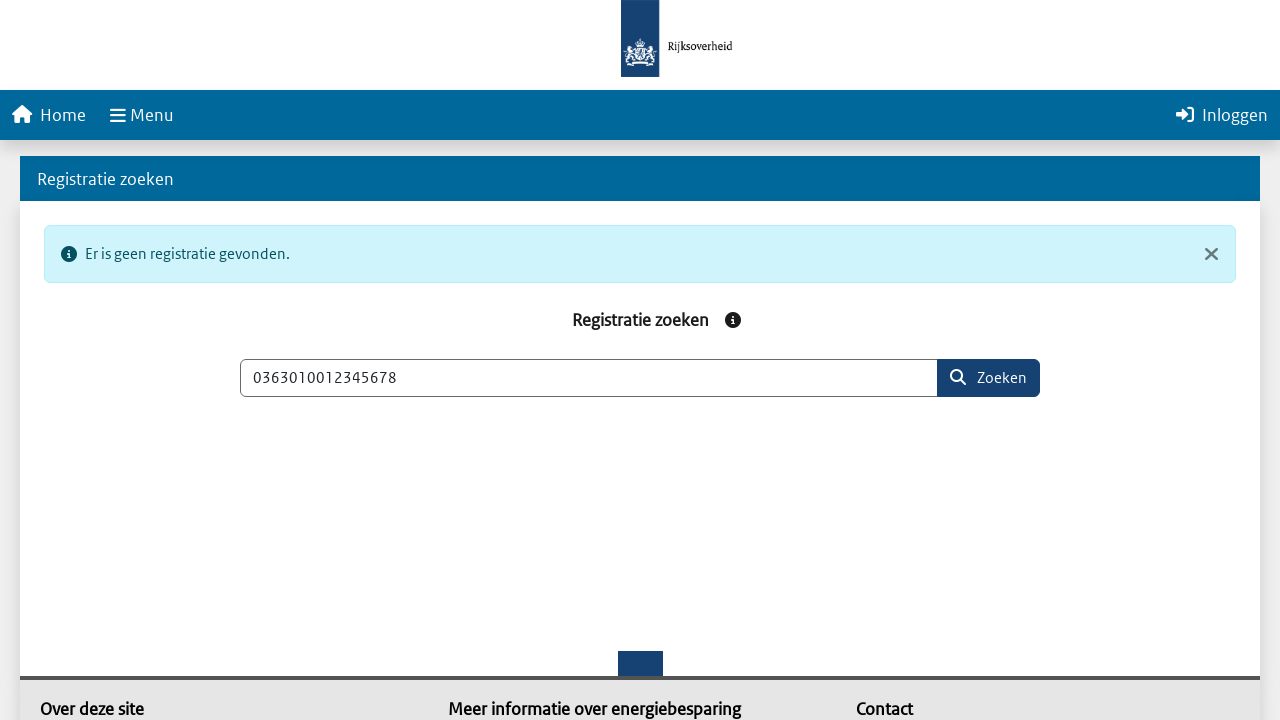

Results section did not appear within timeout period
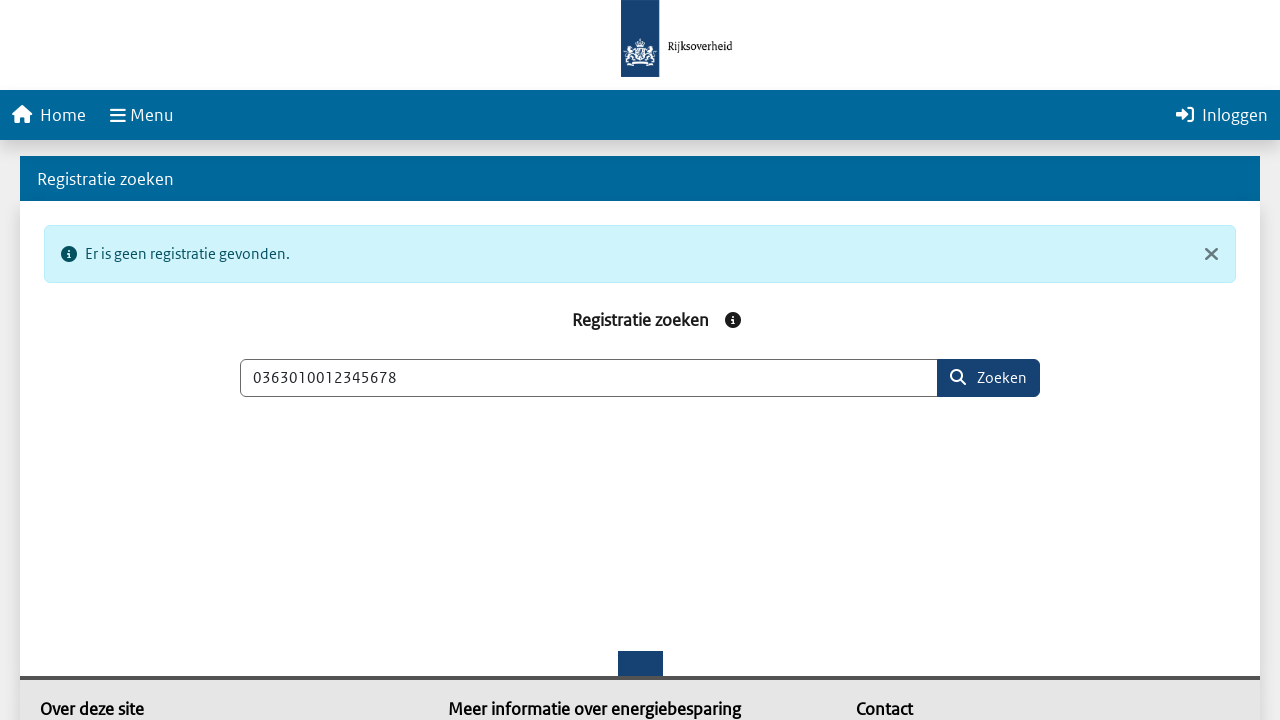

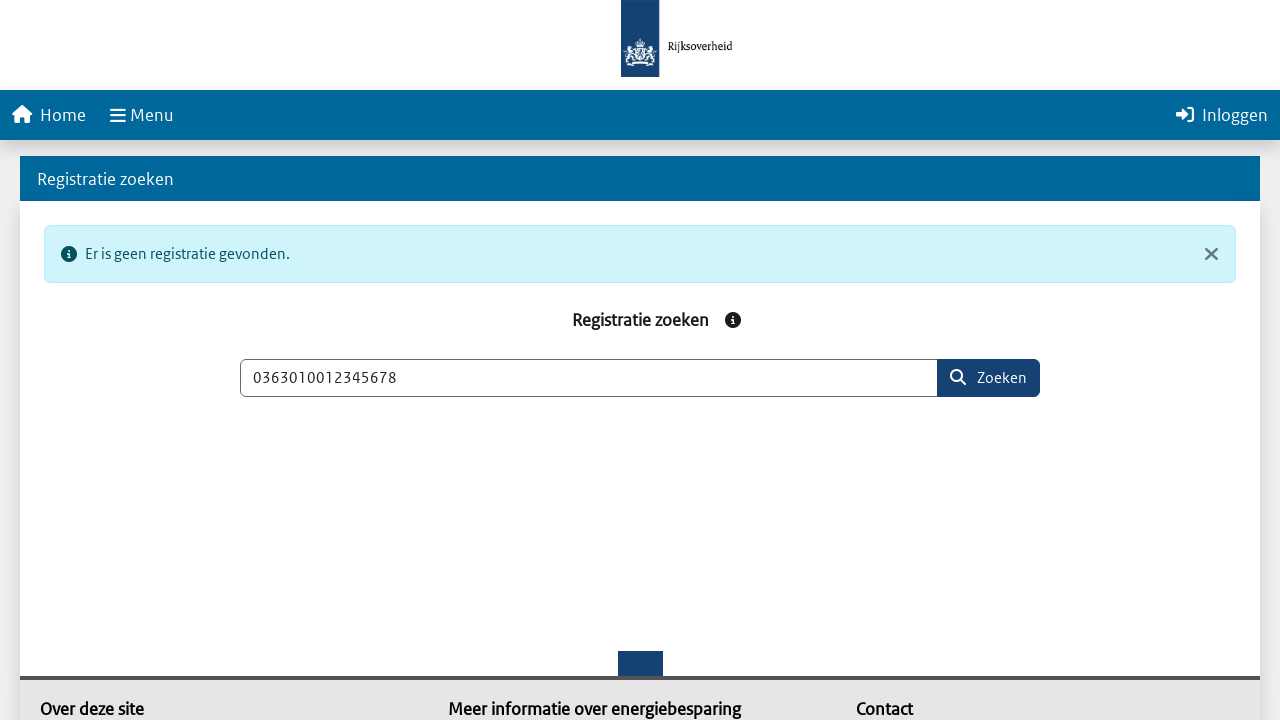